Tests drag-and-drop functionality on the jQuery UI demo page by switching to an iframe and dragging a draggable element.

Starting URL: https://jqueryui.com/draggable/

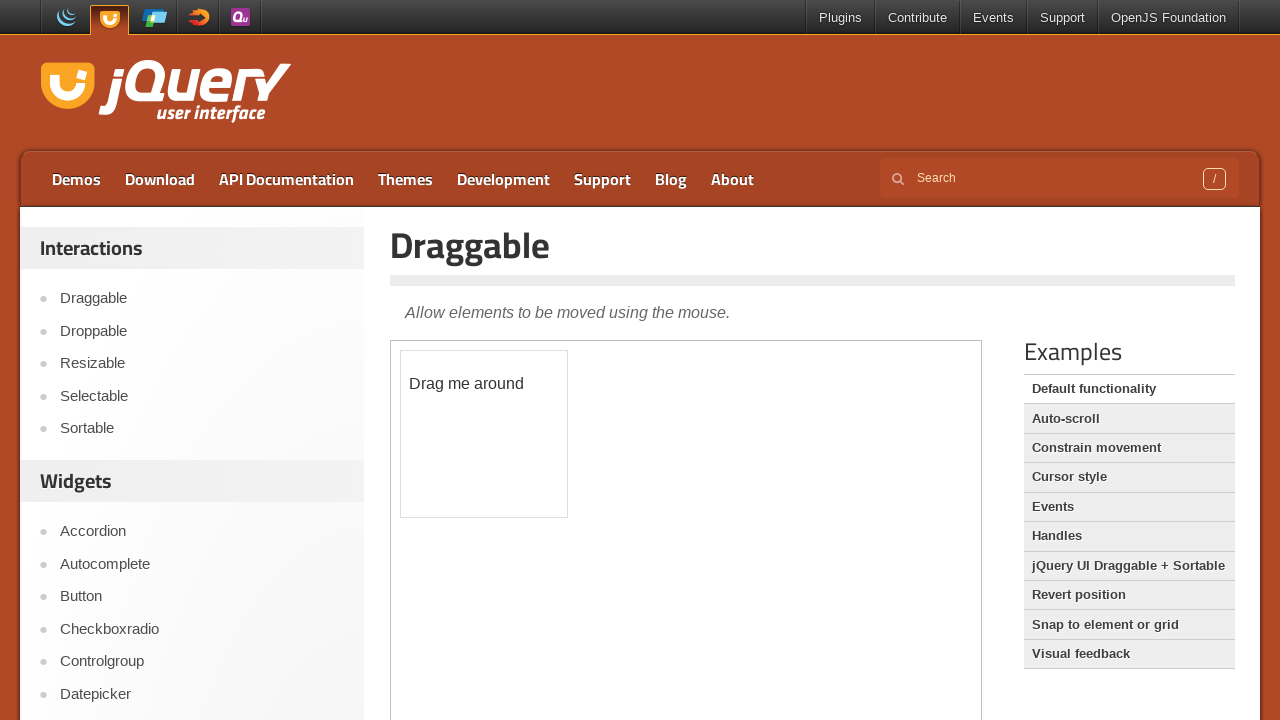

Located the demo iframe containing the draggable element
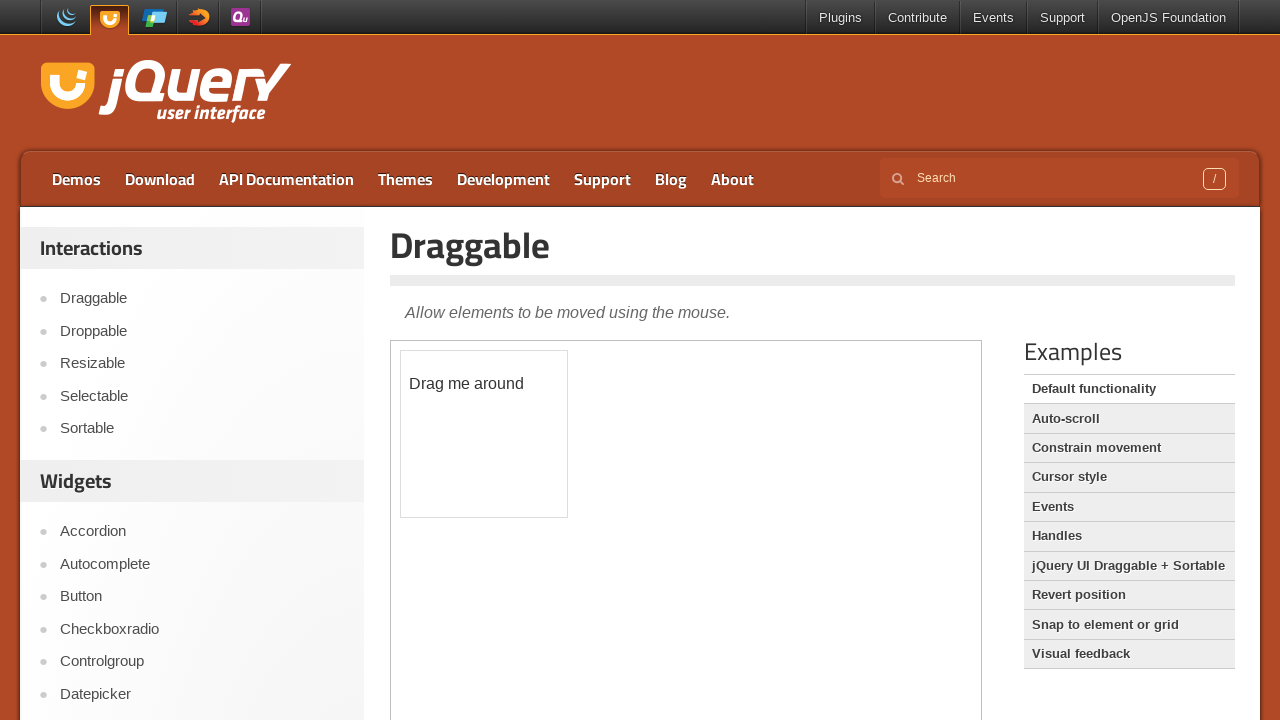

Clicked on the draggable element at (484, 434) on iframe.demo-frame >> internal:control=enter-frame >> #draggable
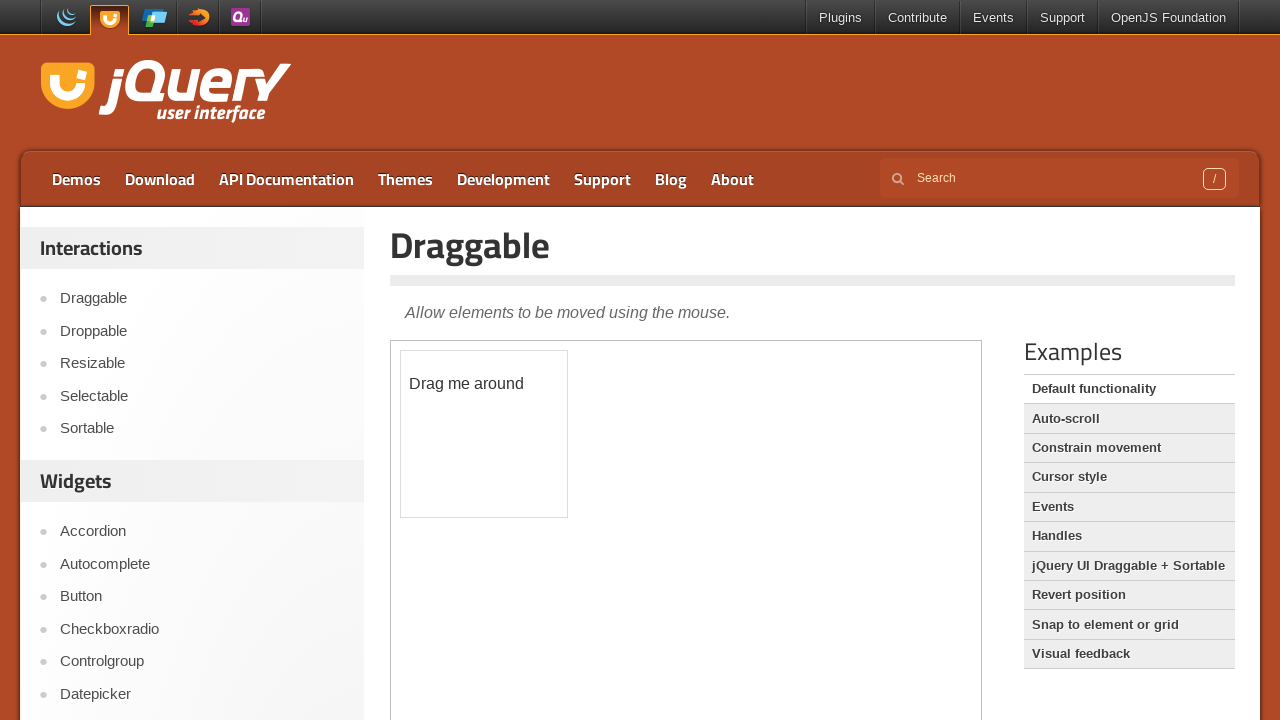

Retrieved reference to the draggable element
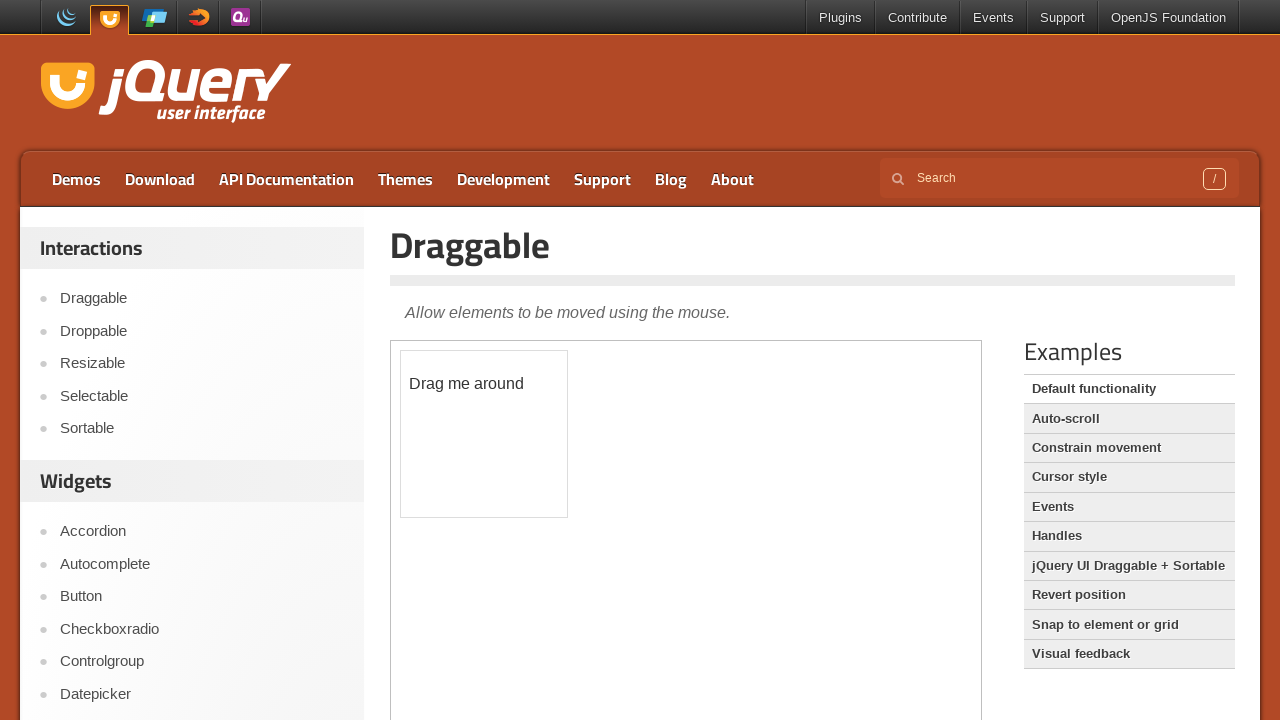

Dragged the draggable element by offset (100px right, 100px down) at (501, 451)
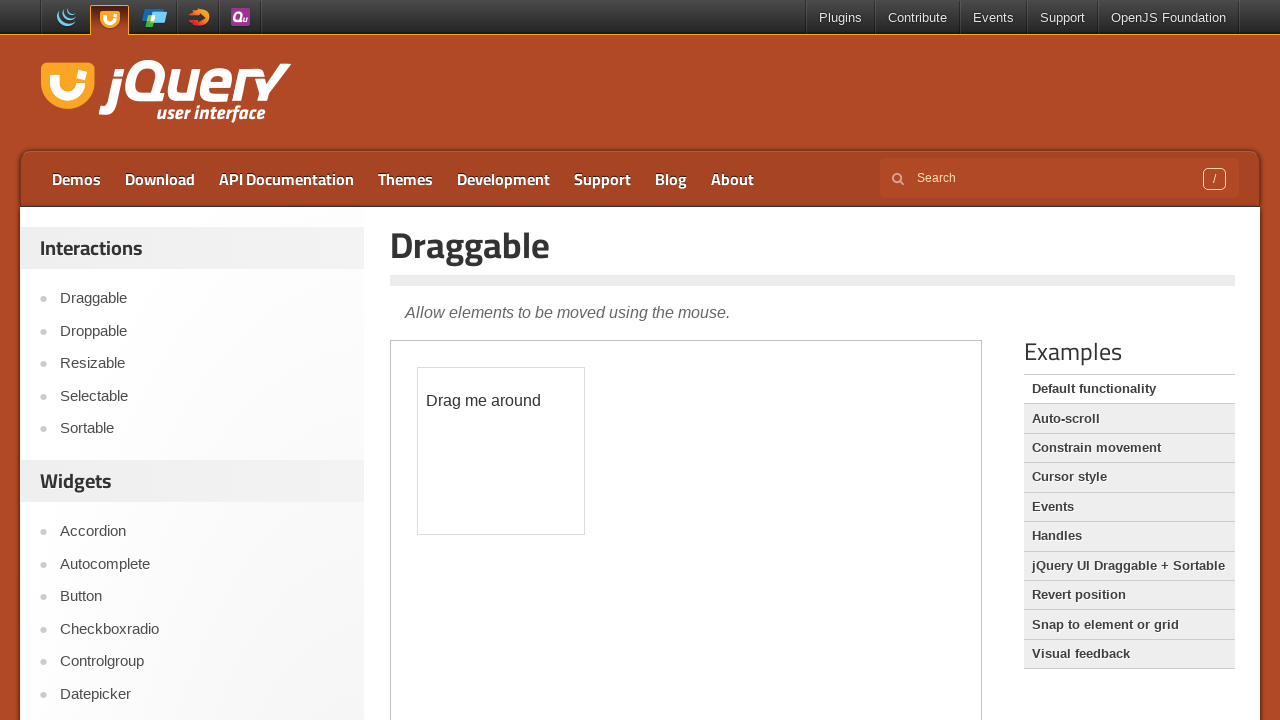

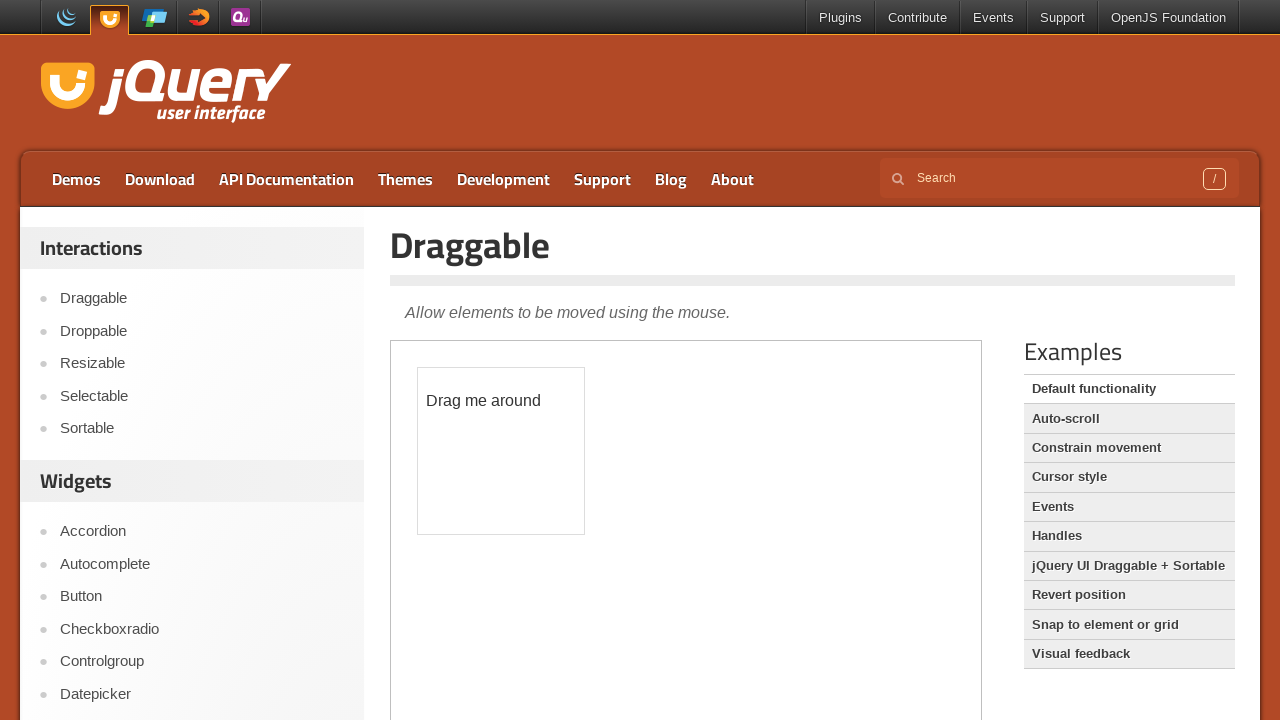